Tests radio button selection by choosing the radiozet option and verifying the details link is visible with correct href

Starting URL: https://qbek.github.io/selenium-exercises/pl/radio_buttons.html

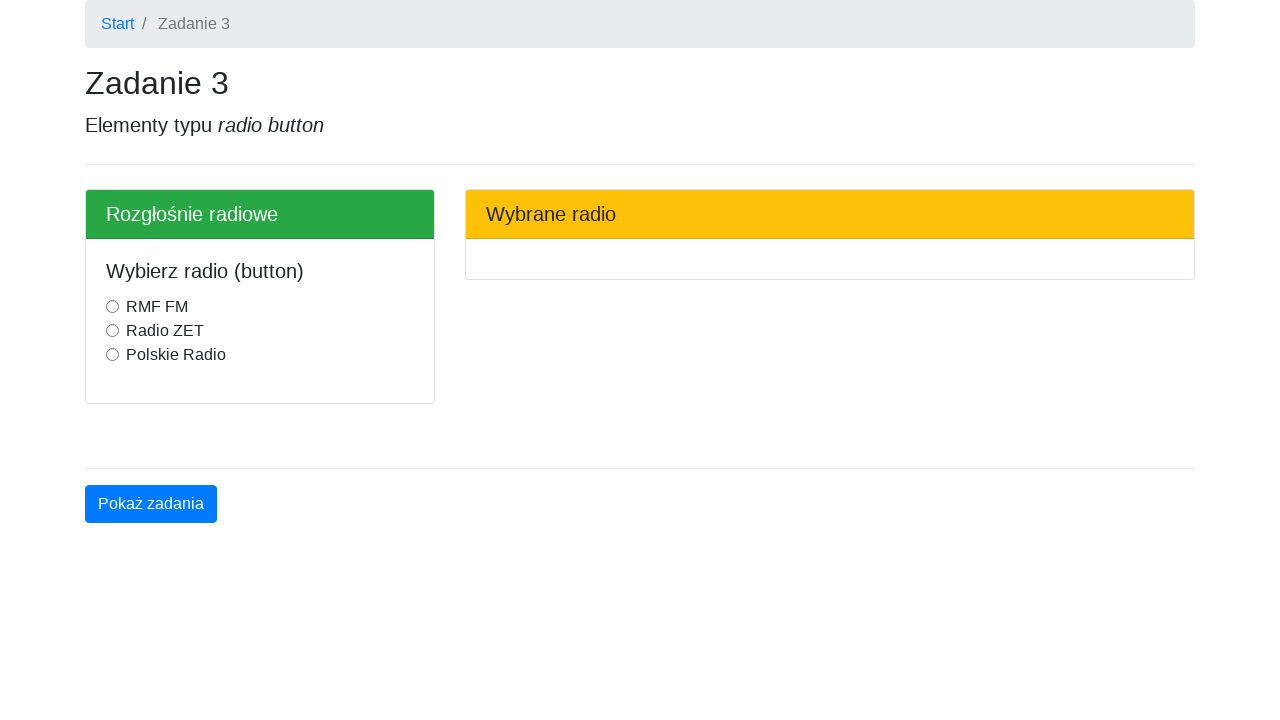

Selected the radiozet radio button at (112, 331) on input[value='radiozet']
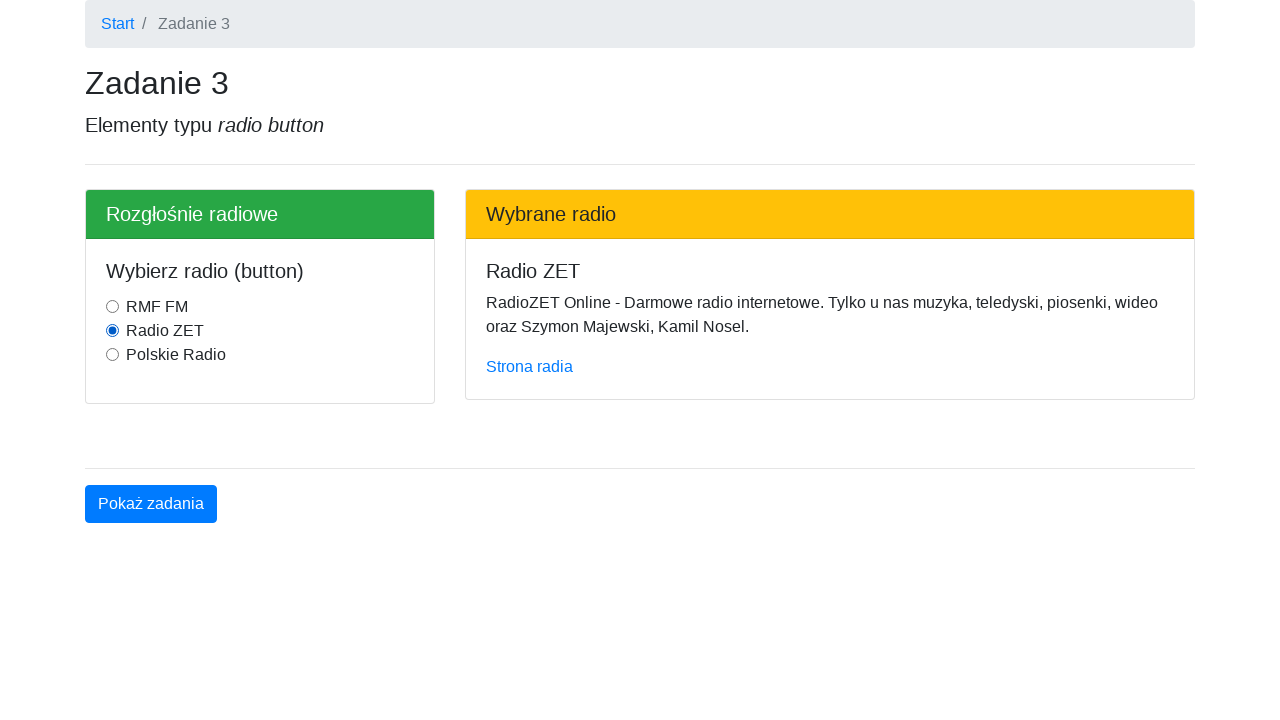

Verified details link is visible with correct href to radiozet.pl
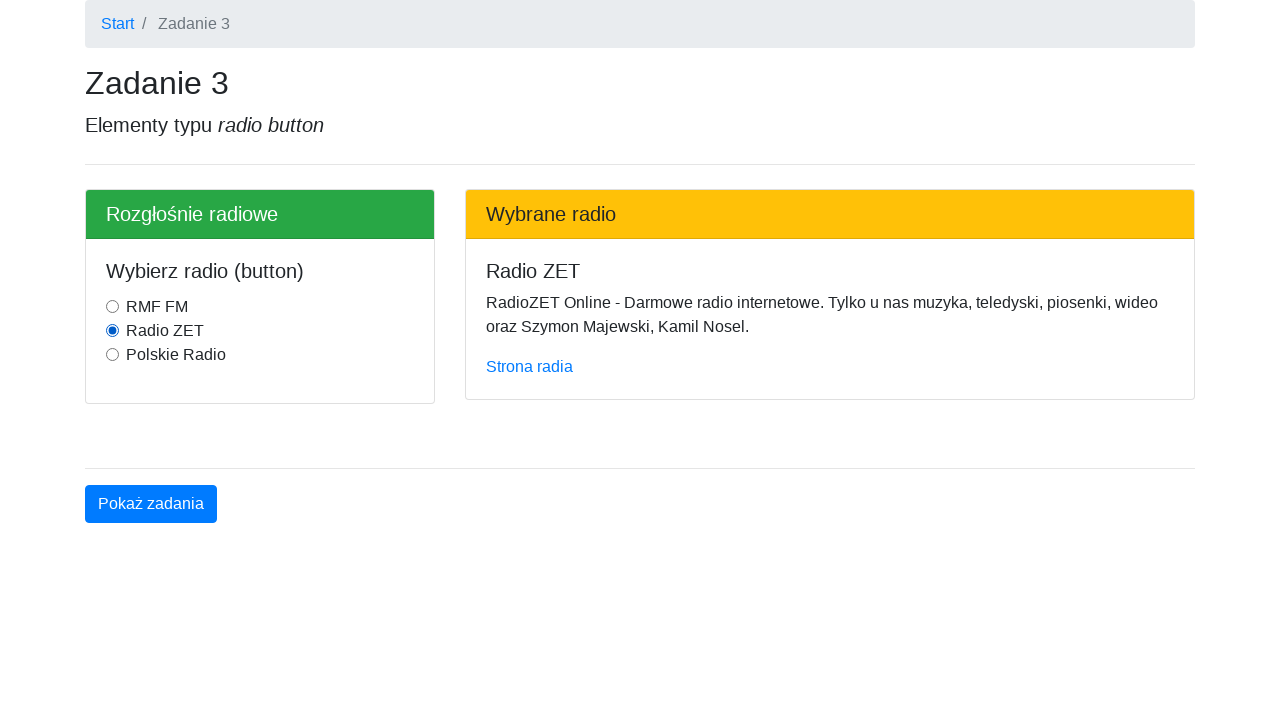

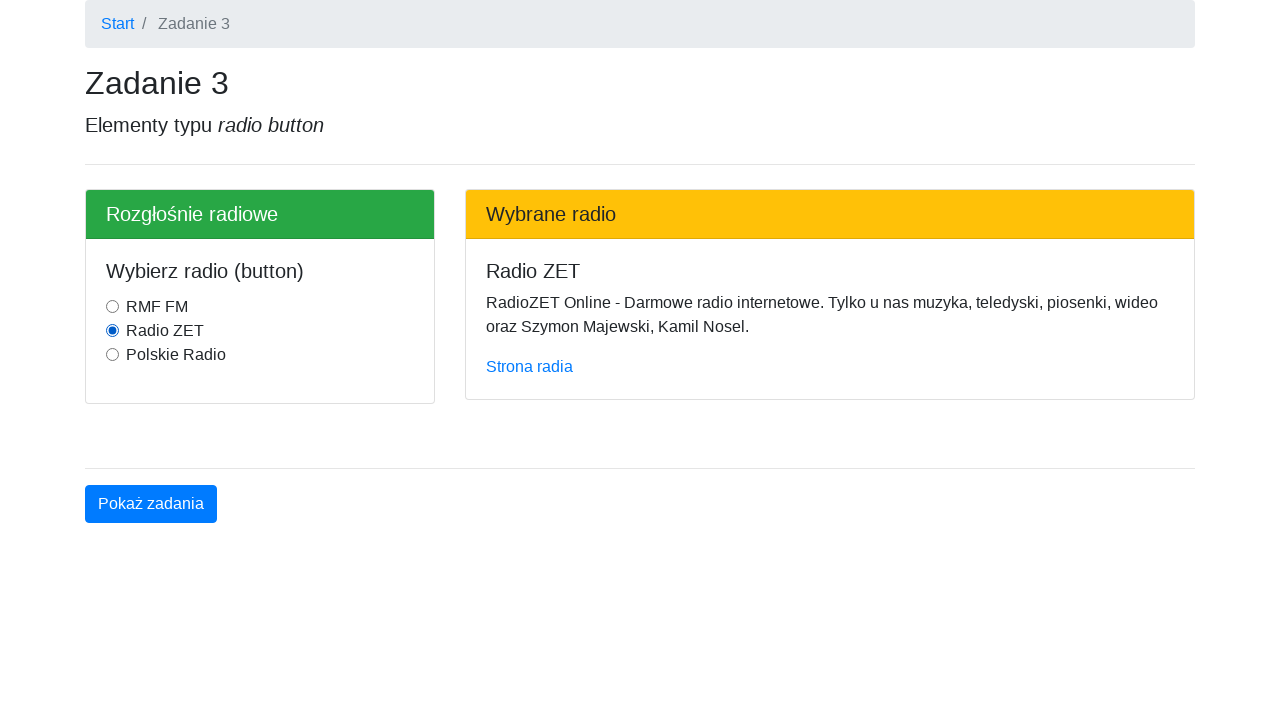